Tests editing a todo item by double-clicking, filling new text, and pressing Enter

Starting URL: https://demo.playwright.dev/todomvc

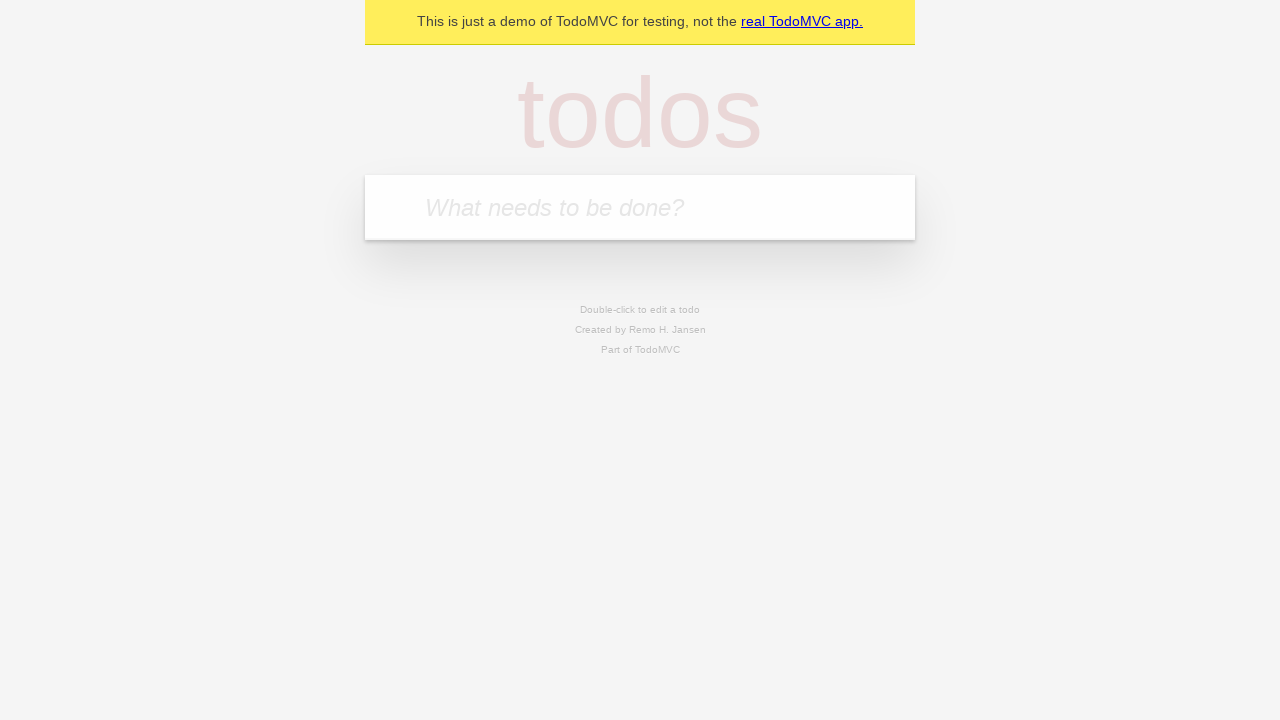

Filled new todo input with 'buy some cheese' on .new-todo
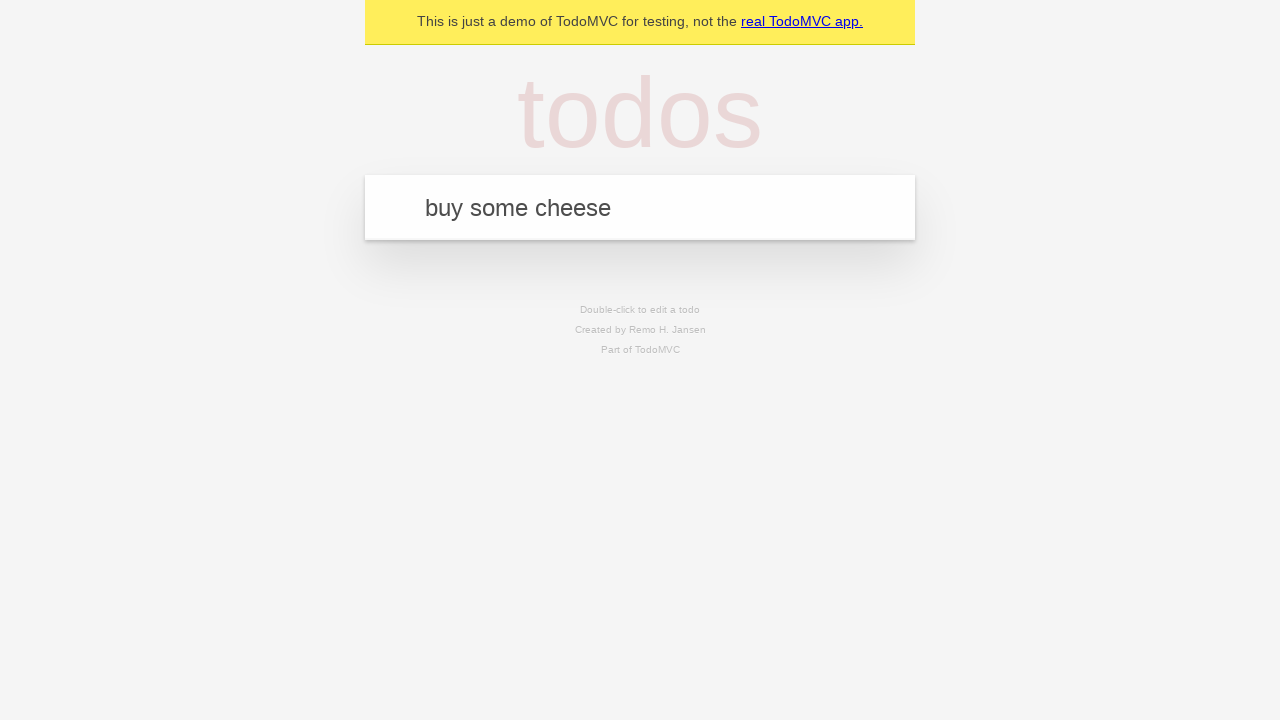

Pressed Enter to create first todo item on .new-todo
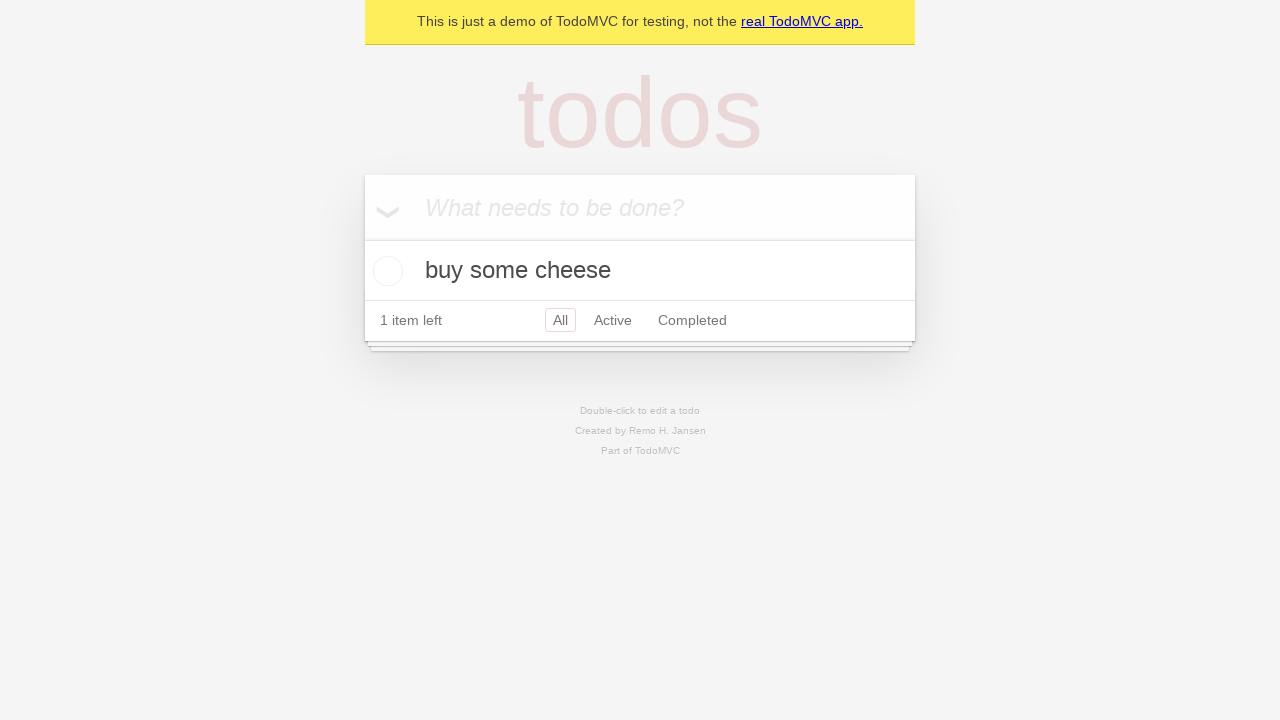

Filled new todo input with 'feed the cat' on .new-todo
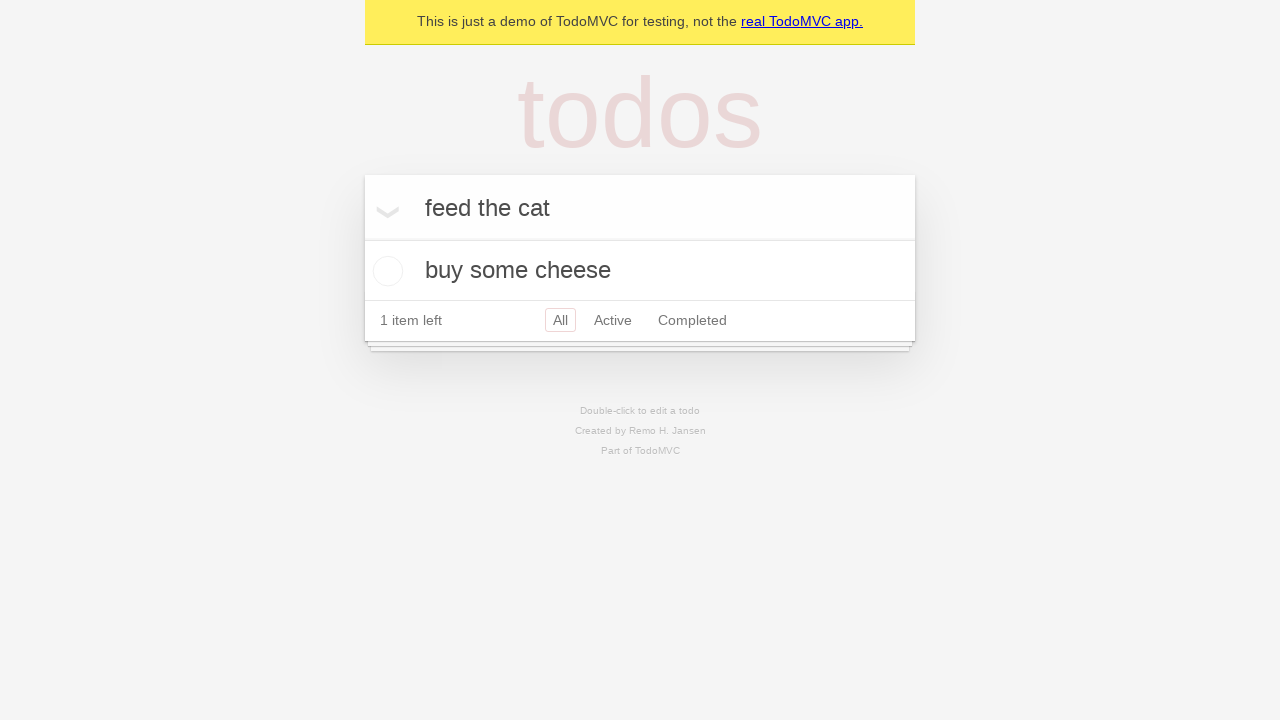

Pressed Enter to create second todo item on .new-todo
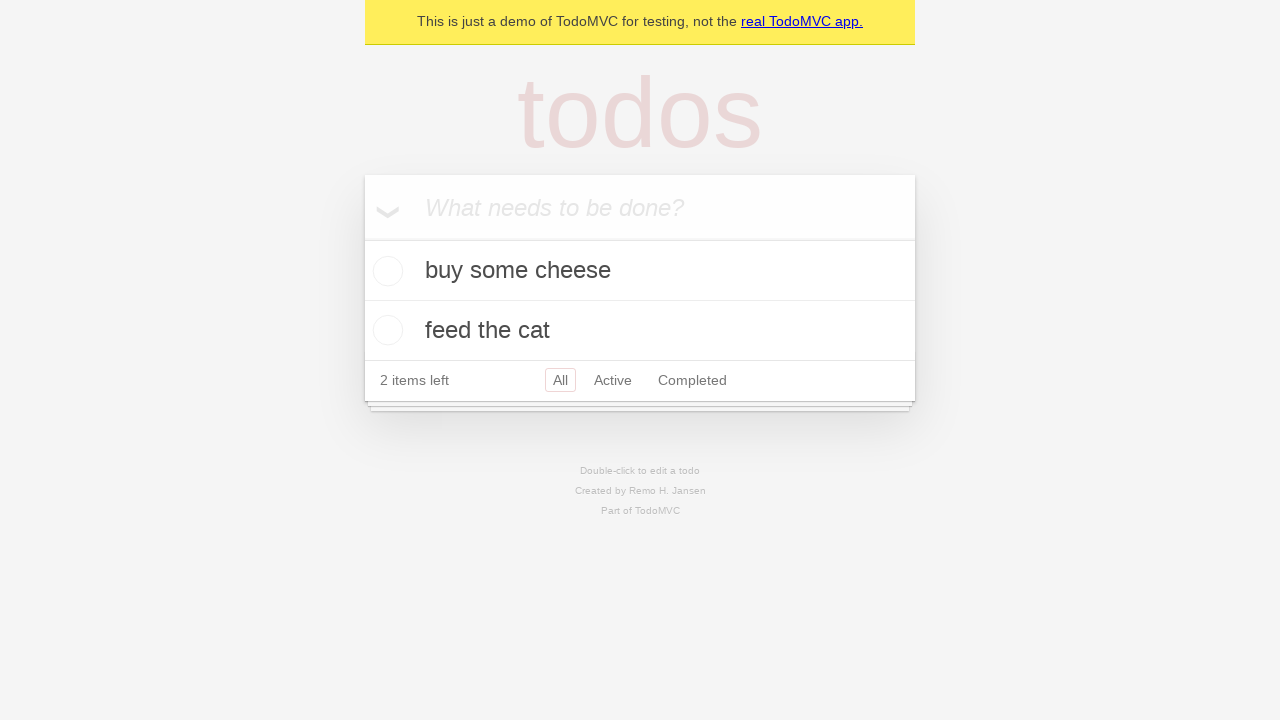

Filled new todo input with 'book a doctors appointment' on .new-todo
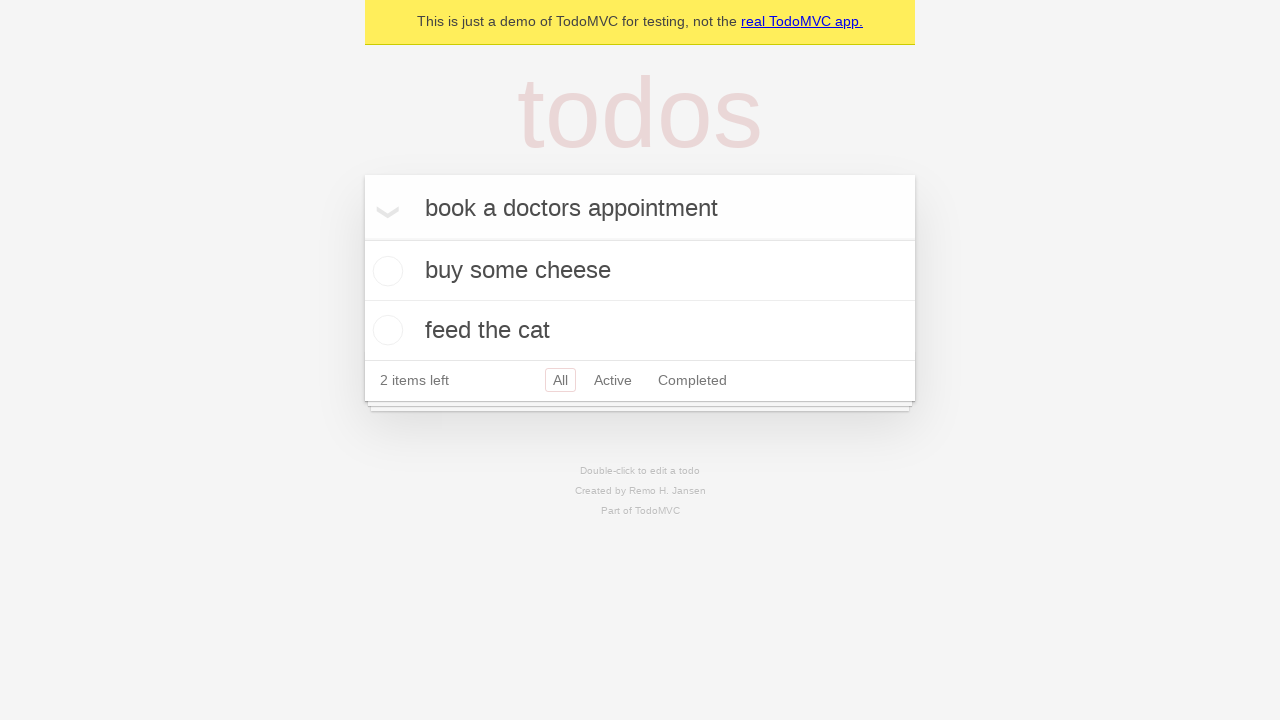

Pressed Enter to create third todo item on .new-todo
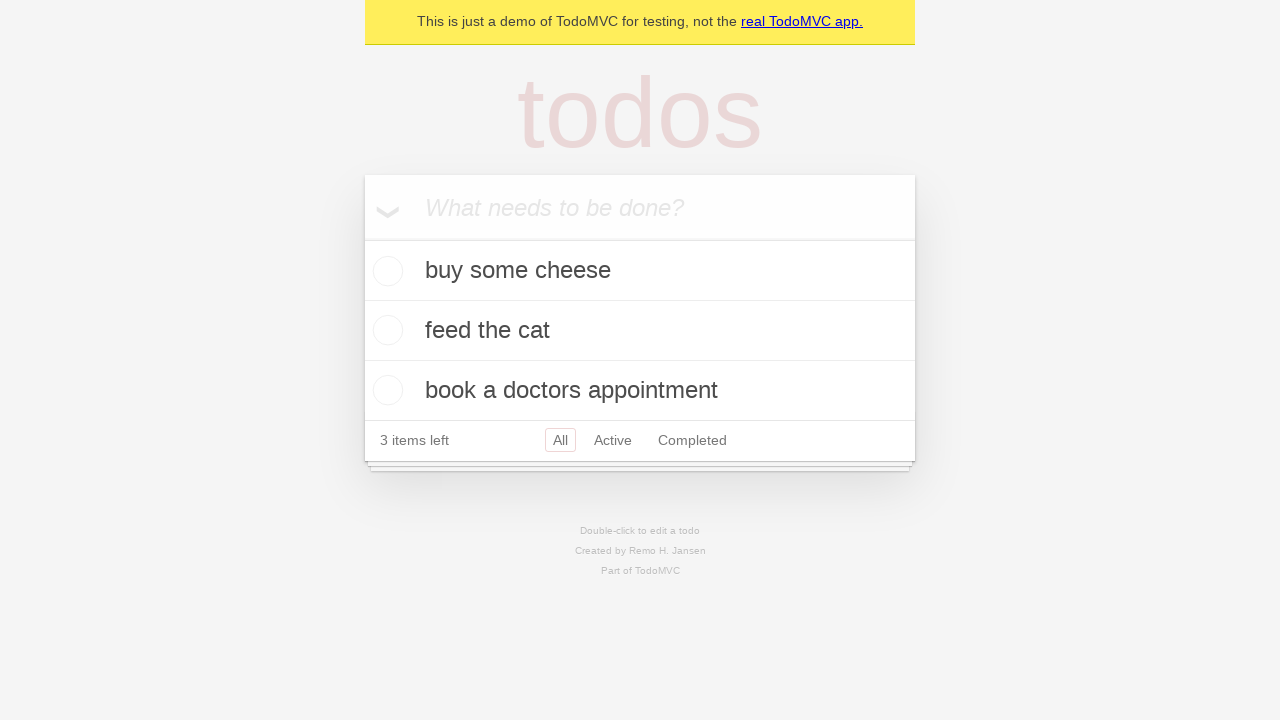

Double-clicked second todo item to enter edit mode at (640, 331) on .todo-list li >> nth=1
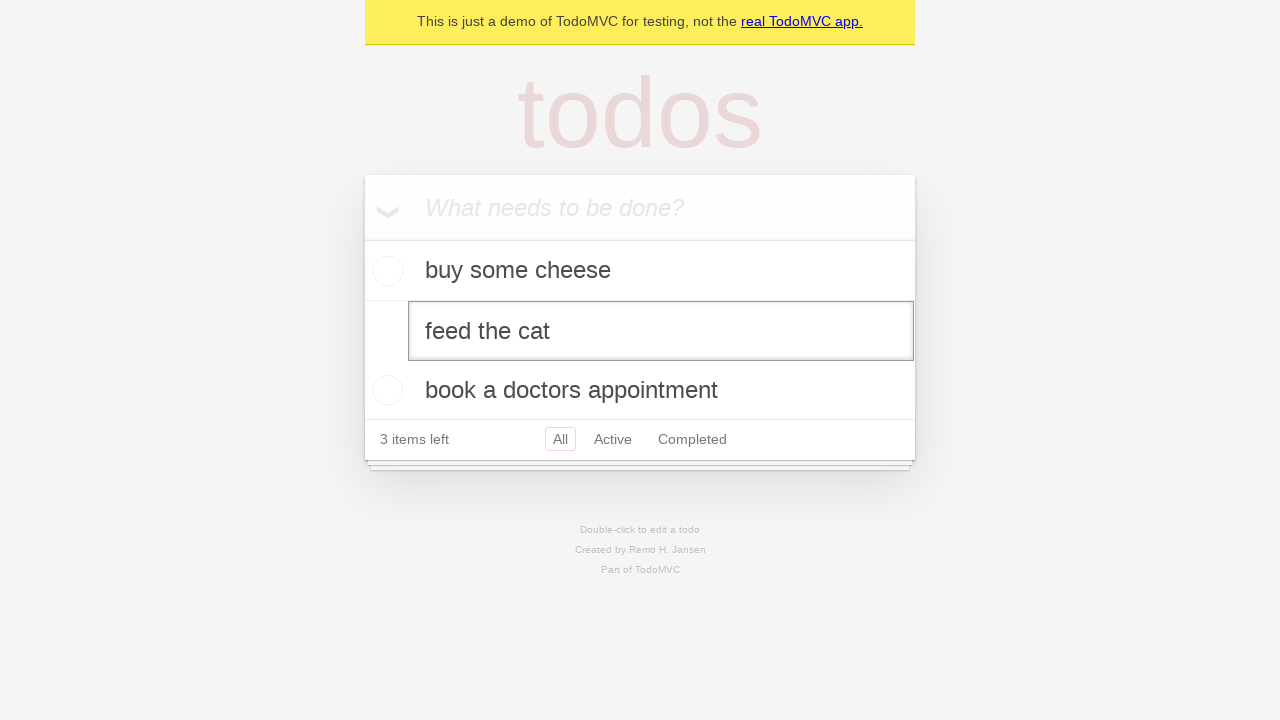

Filled edit field with new text 'buy some sausages' on .todo-list li >> nth=1 >> .edit
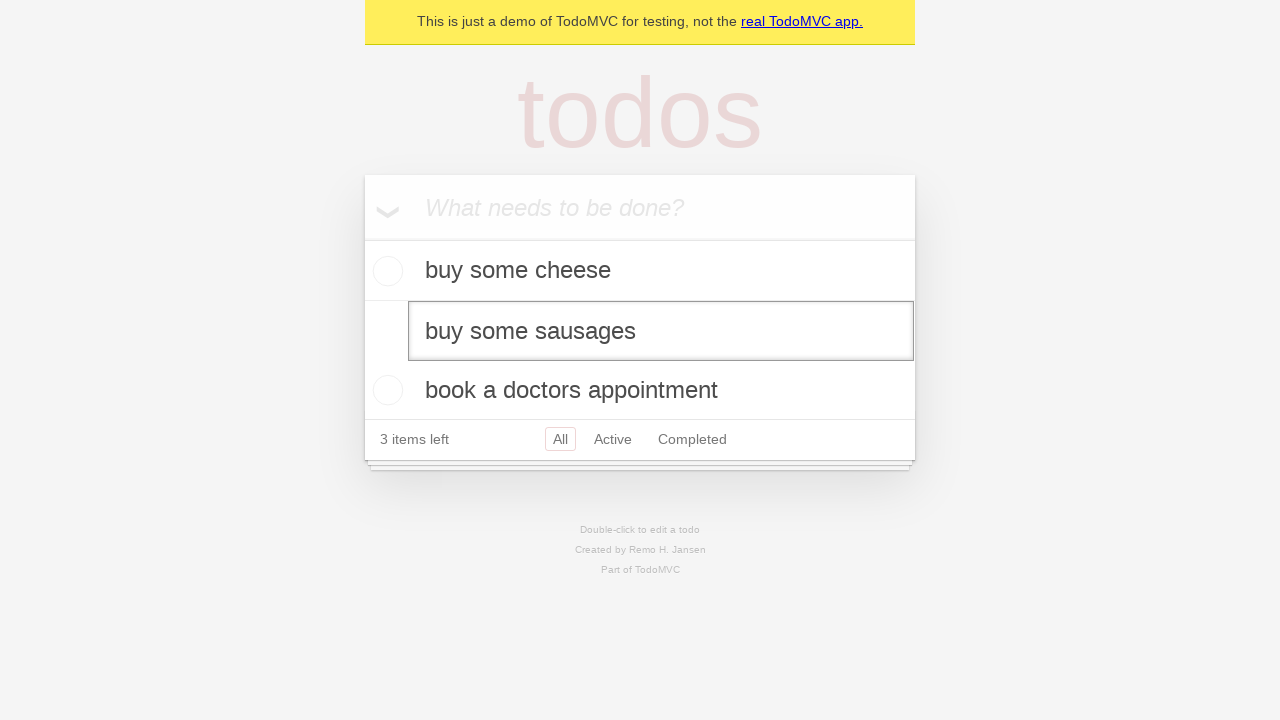

Pressed Enter to confirm todo item edit on .todo-list li >> nth=1 >> .edit
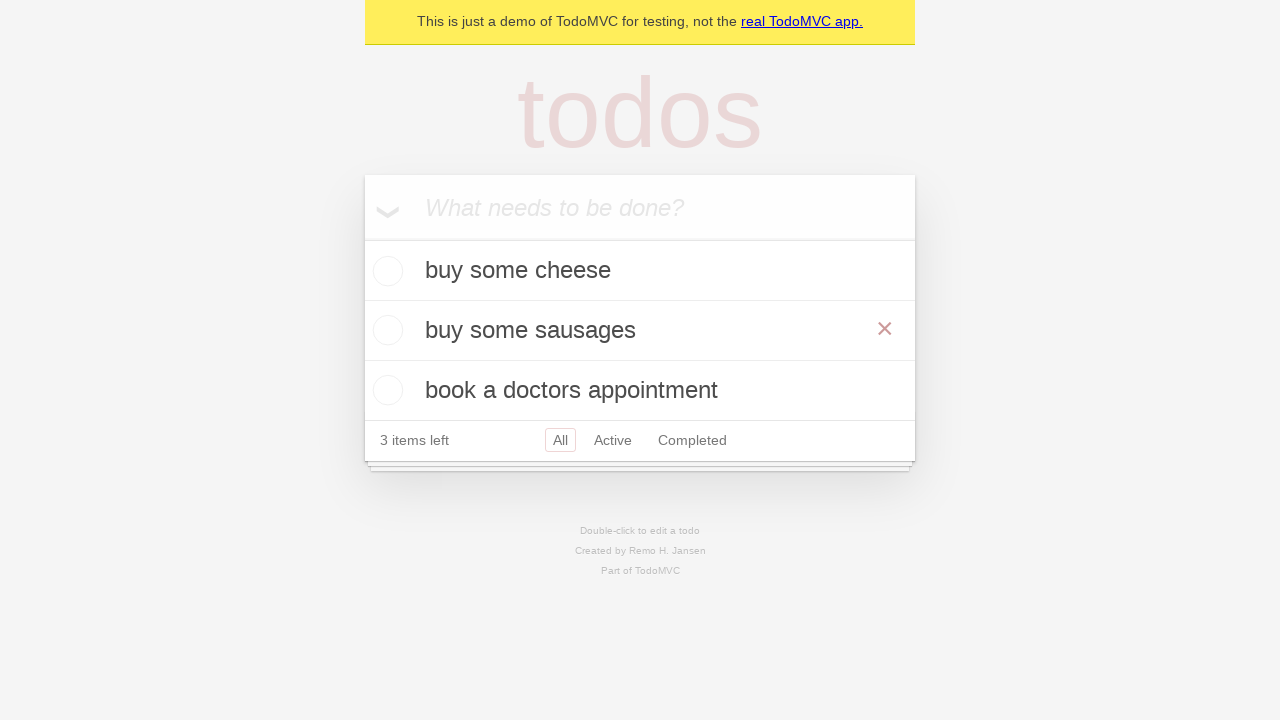

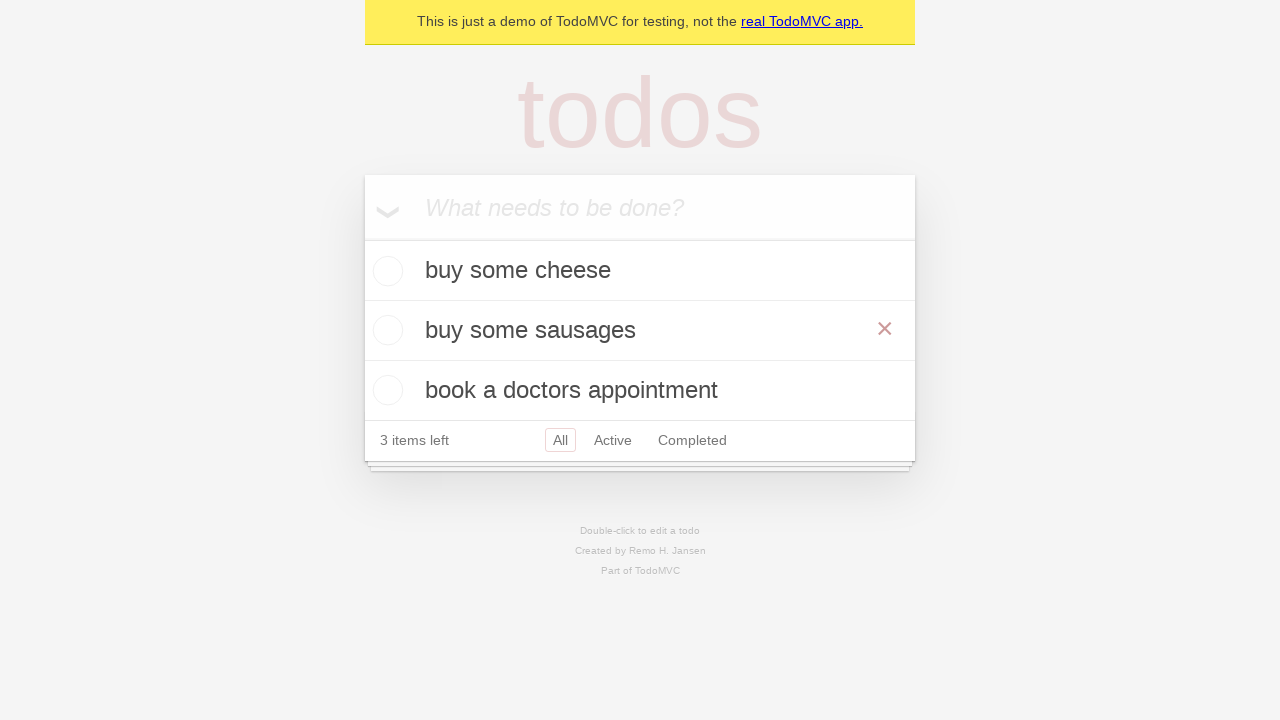